Navigates to GitHub's homepage and verifies the page loads successfully by checking for the page title

Starting URL: https://github.com

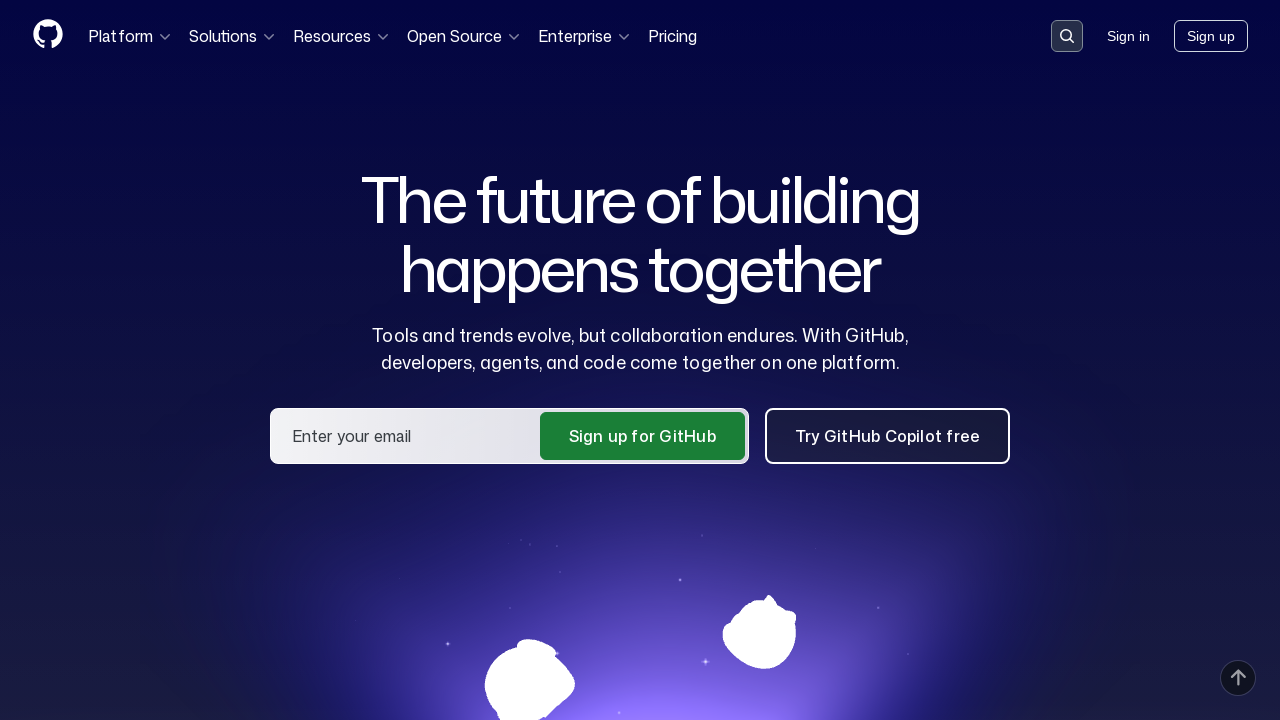

Navigated to GitHub homepage
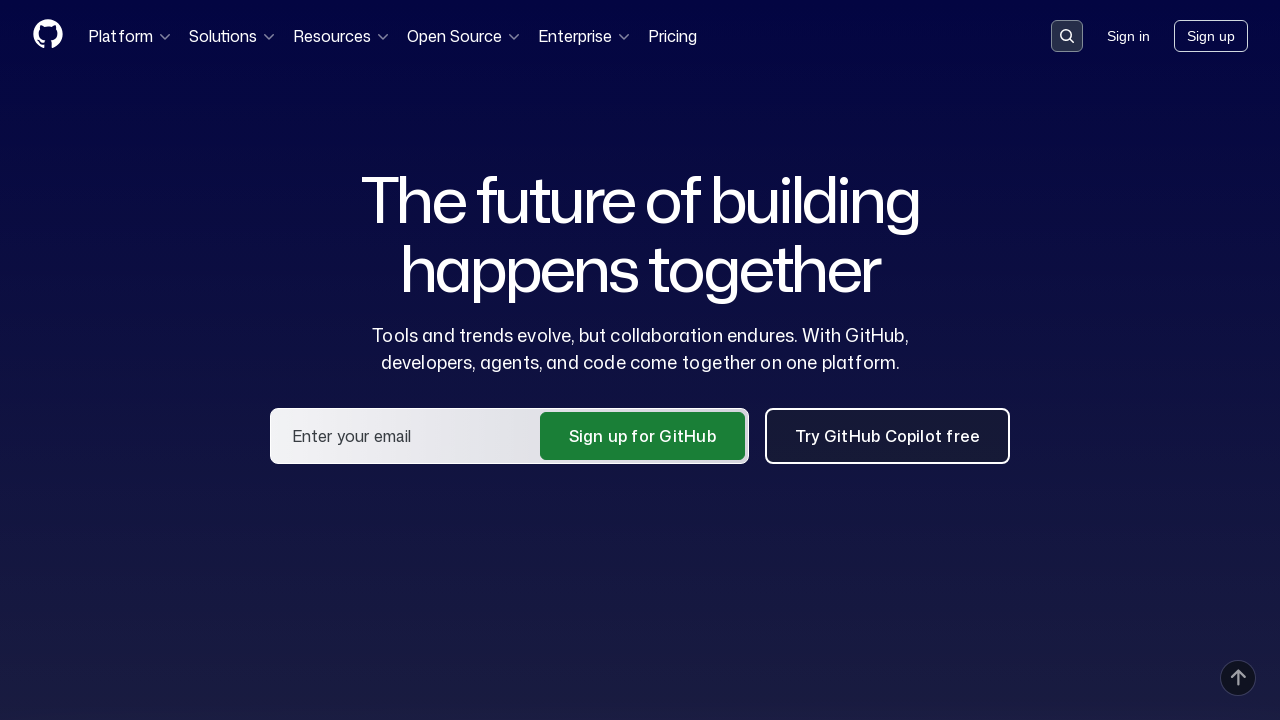

Page DOM content loaded successfully
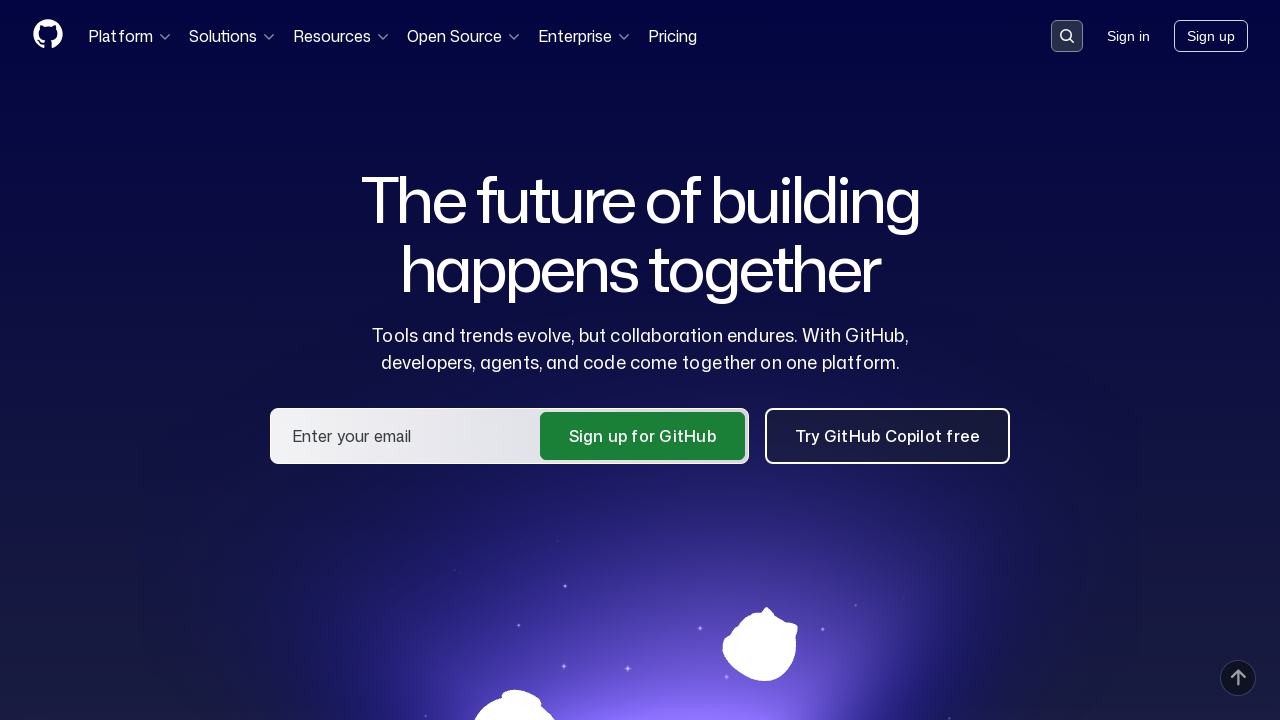

Verified page title contains 'GitHub'
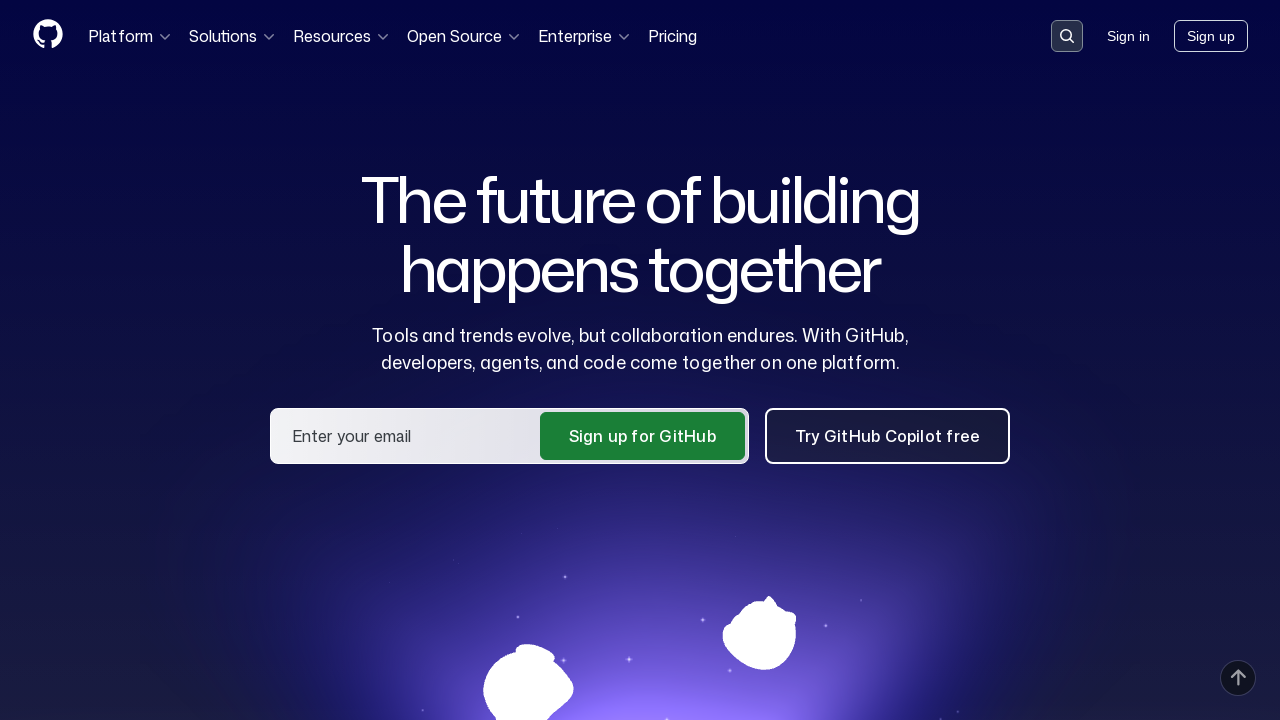

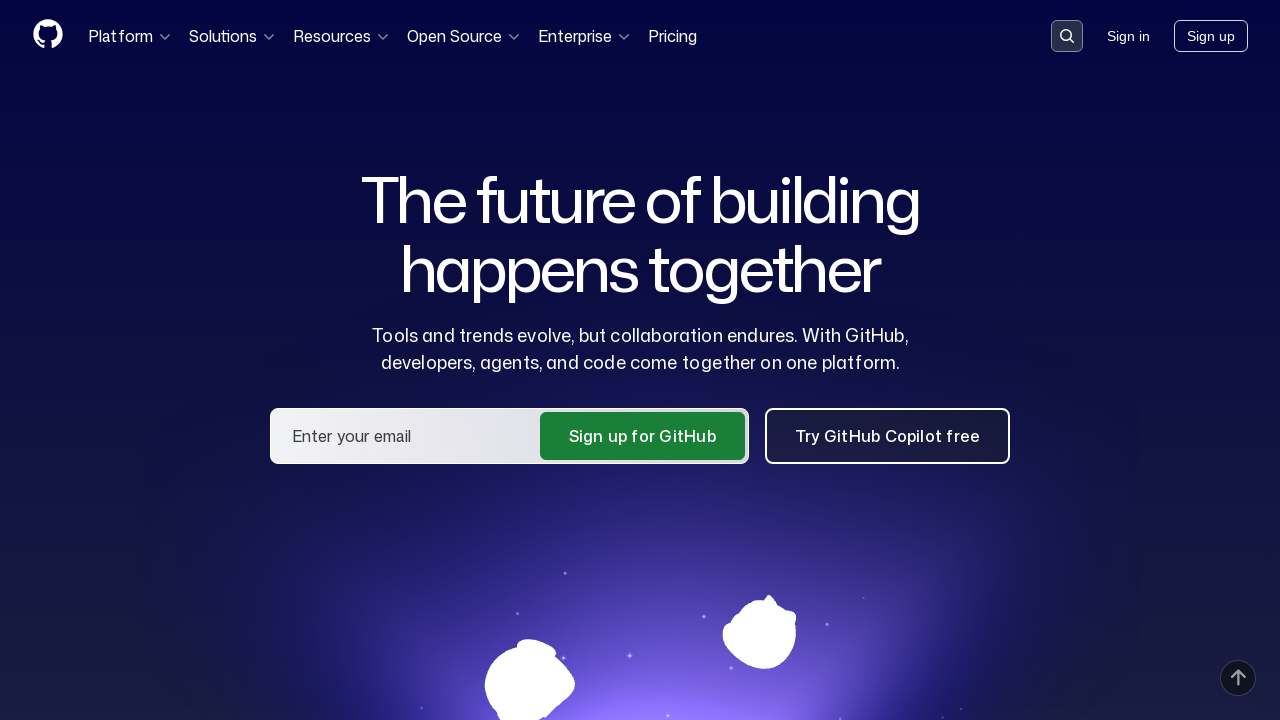